Tests a text box form on DemoQA by filling in user name, email, current address, and permanent address fields, then submitting the form and verifying the output is displayed.

Starting URL: https://demoqa.com/text-box

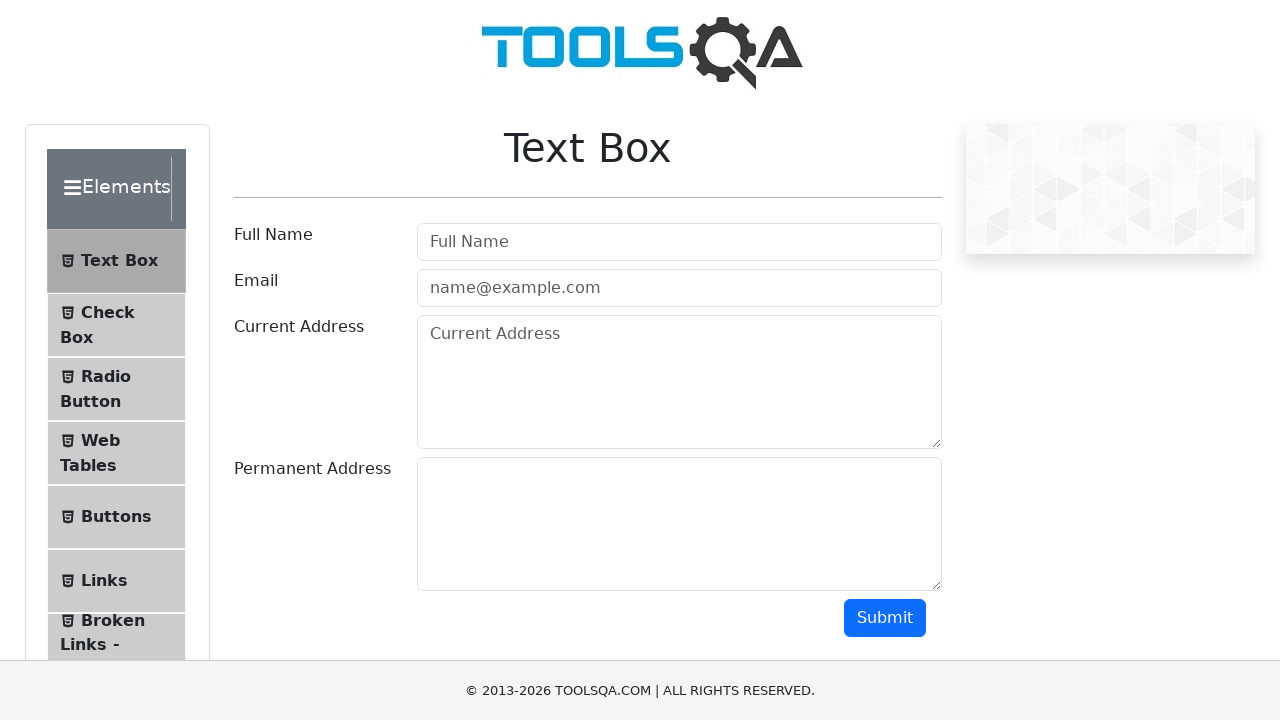

Filled user name field with 'Mohammad' on #userName
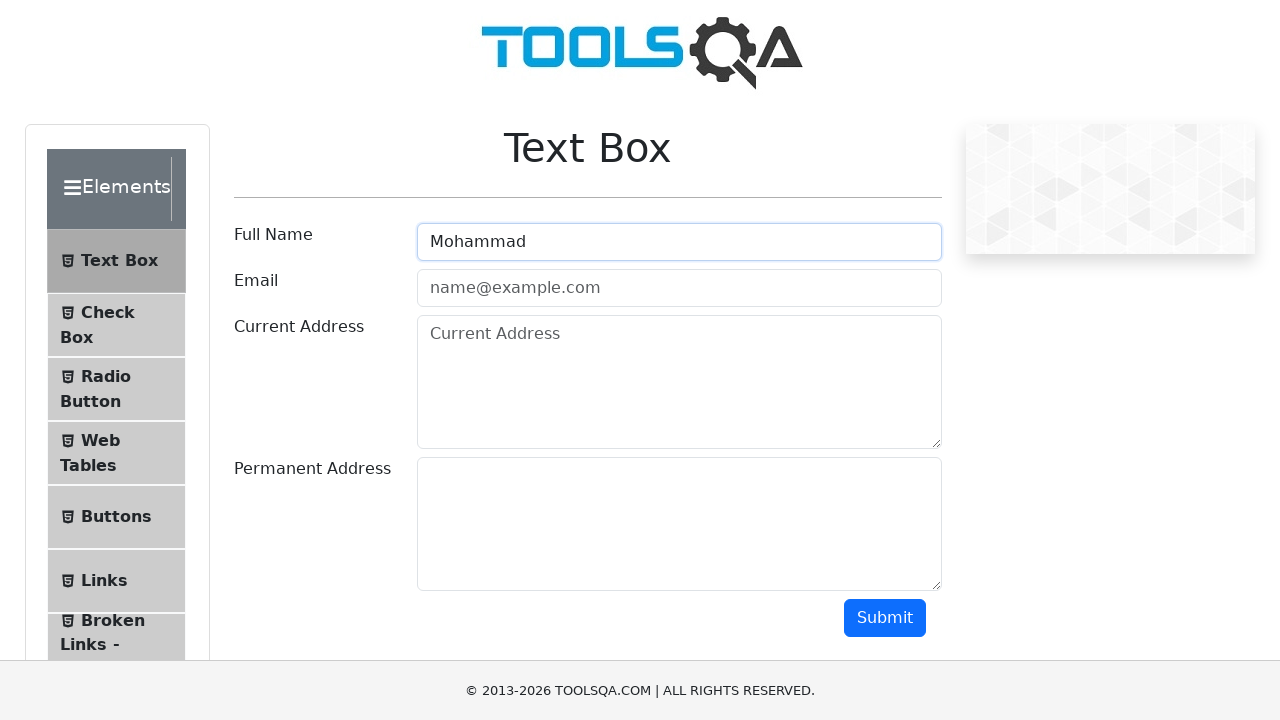

Filled email field with 'mohammad@gmail.com' on #userEmail
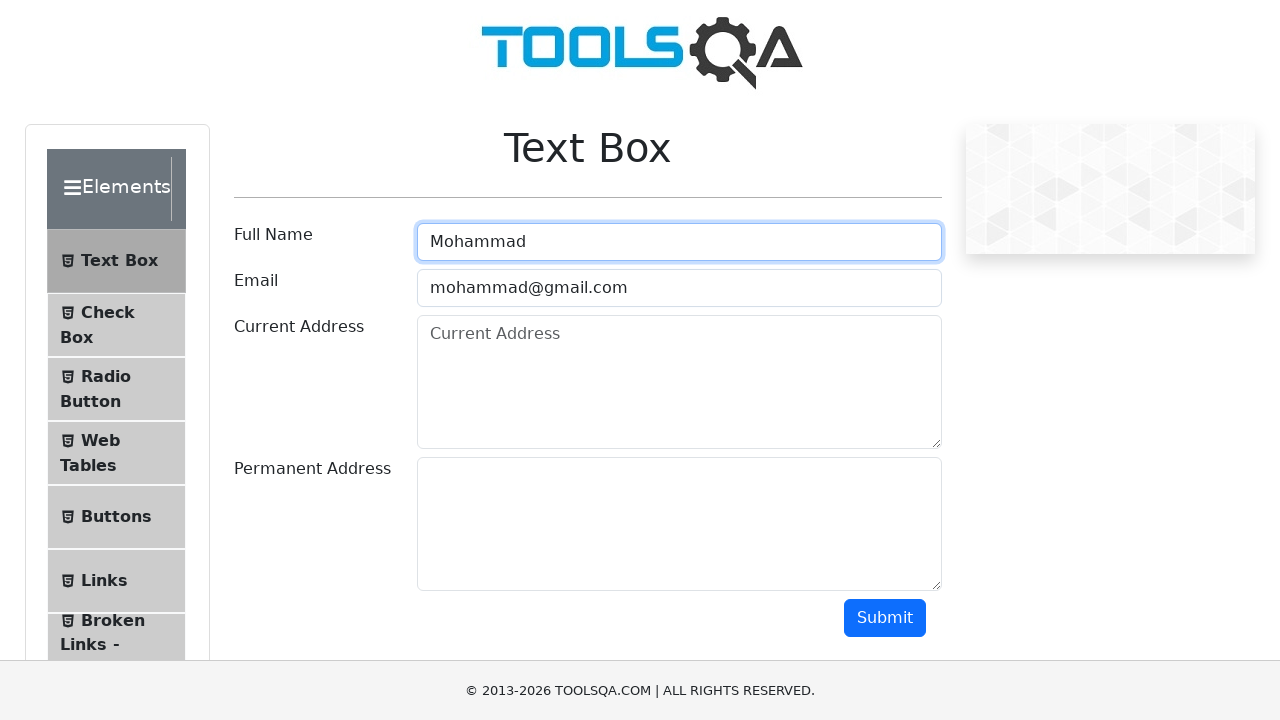

Filled current address field with 'Shaheen Bagh, Delhi' on #currentAddress
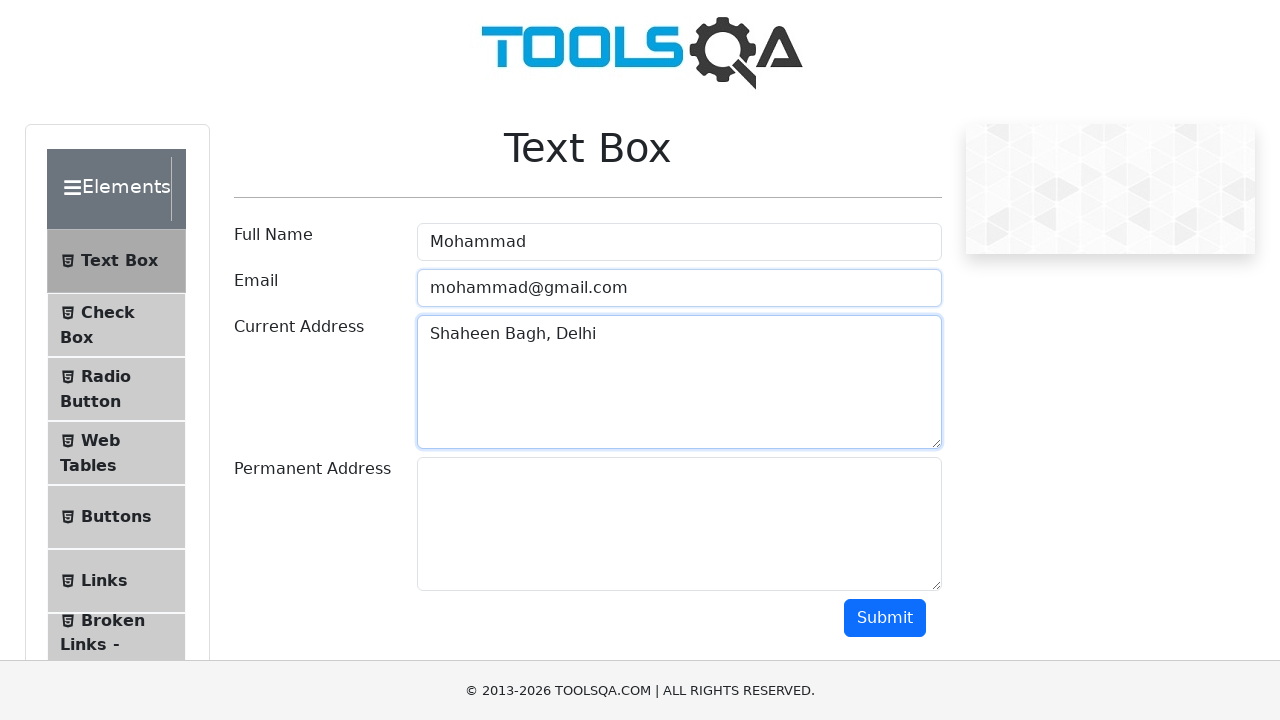

Filled permanent address field with 'India' on #permanentAddress
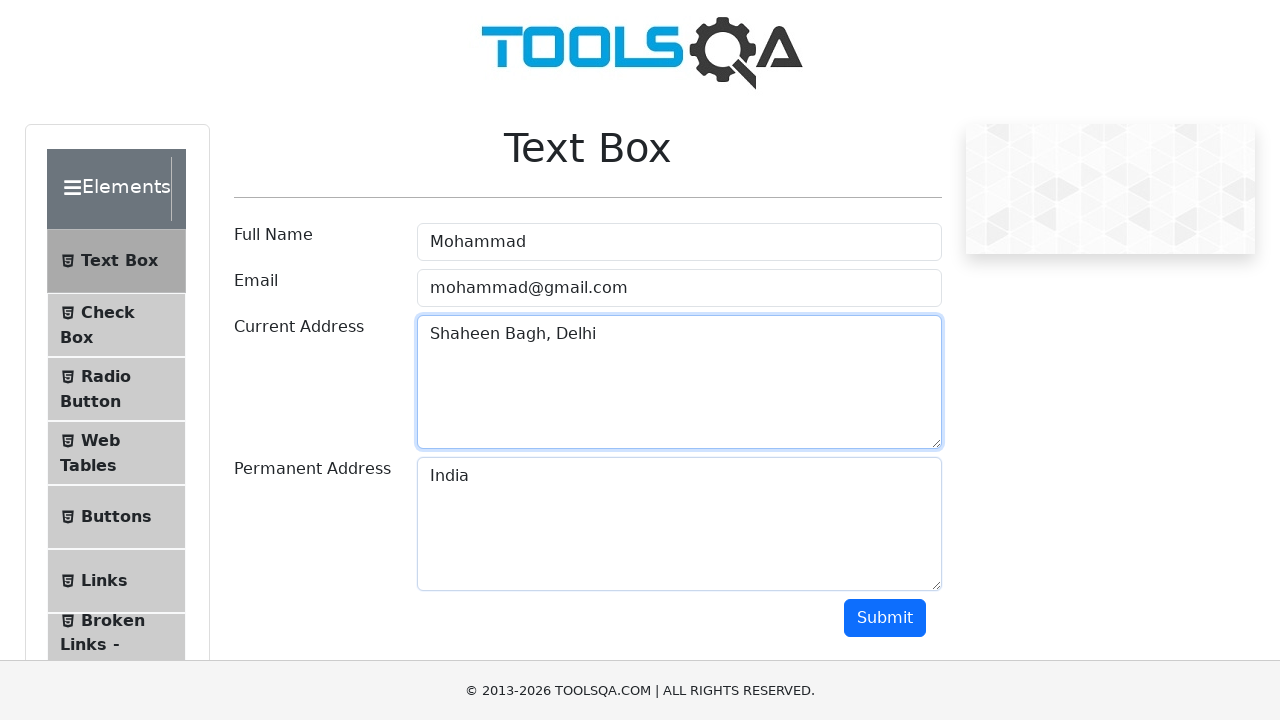

Clicked submit button to submit the form at (885, 618) on #submit
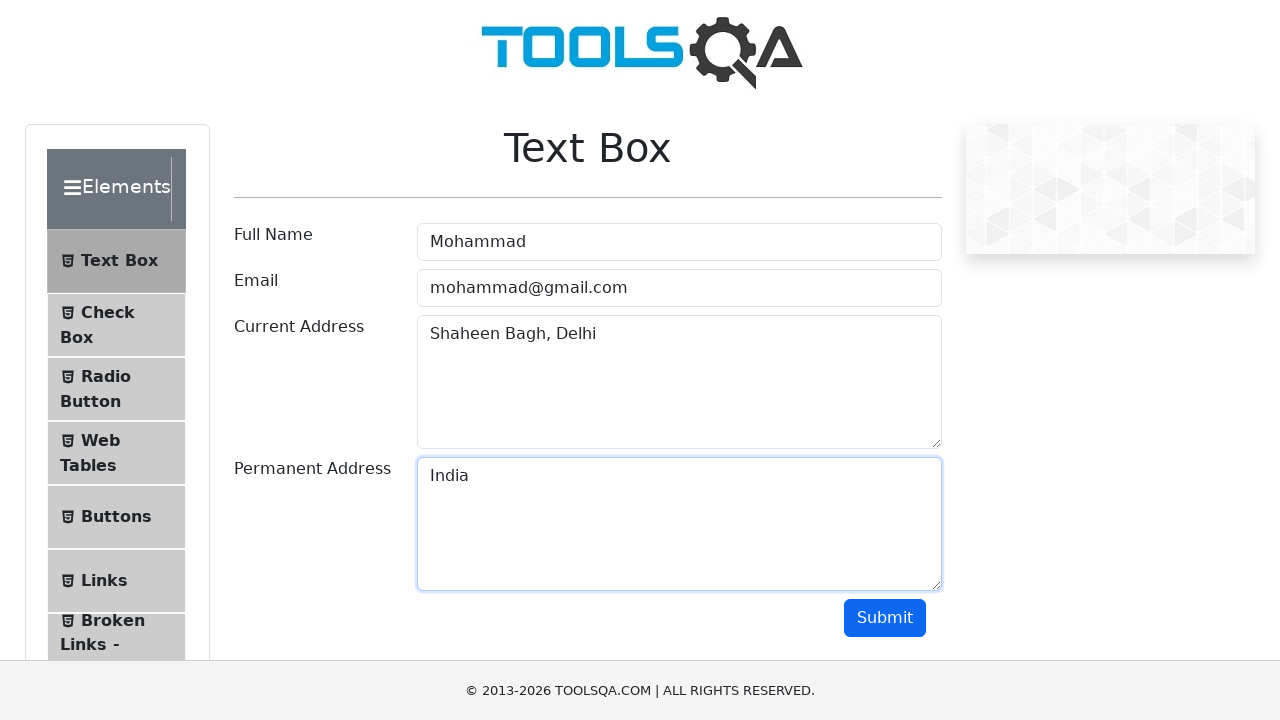

Form output displayed successfully
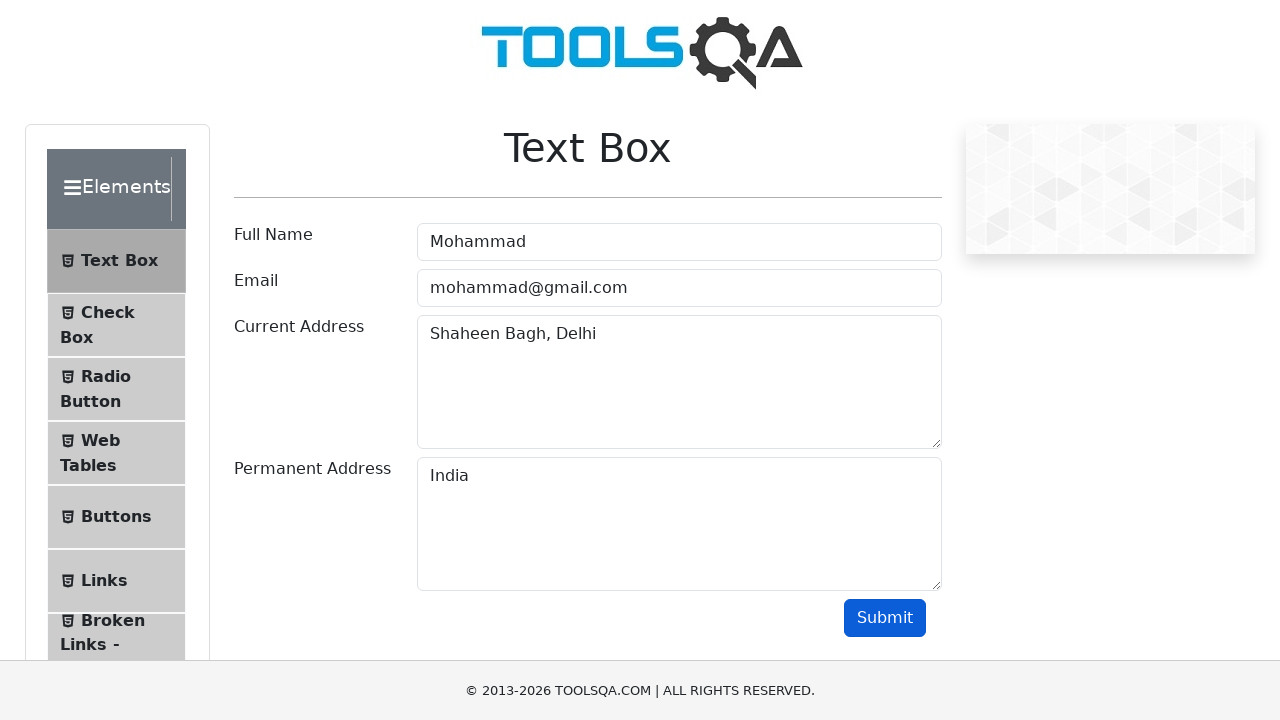

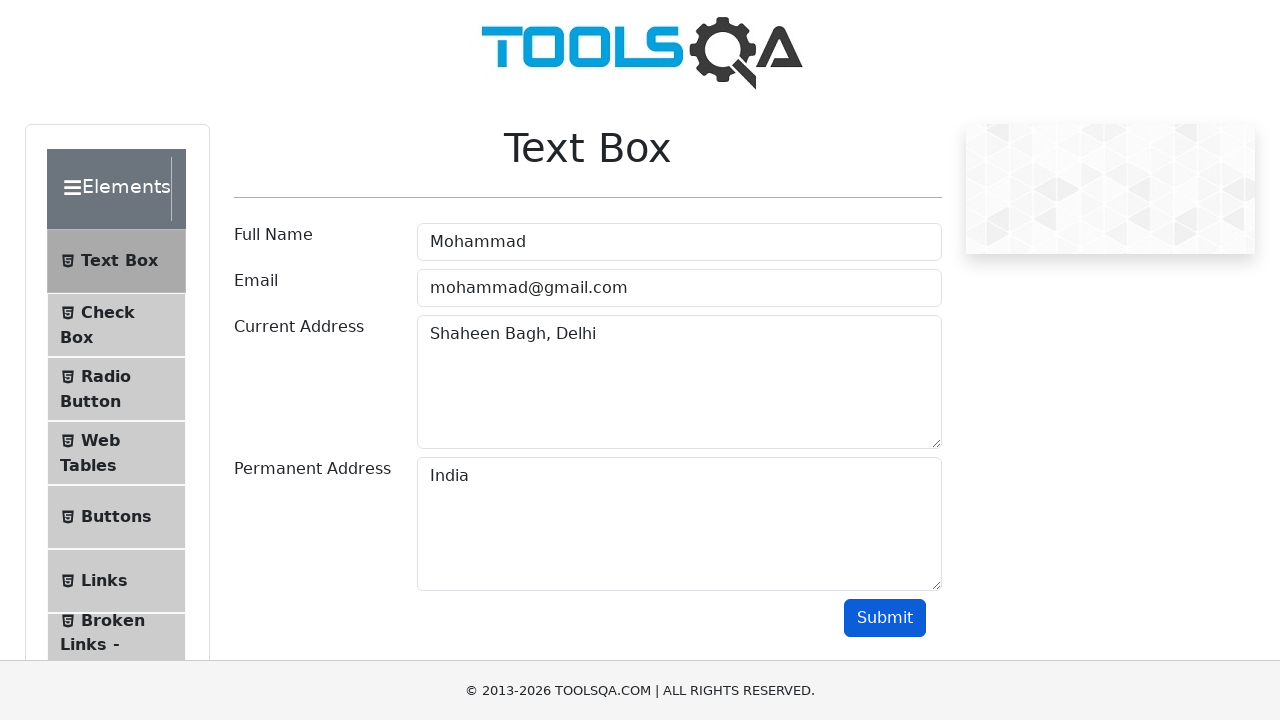